Tests browser navigation by clicking an image, then performing refresh, back, and forward operations

Starting URL: http://demo.automationtesting.in/

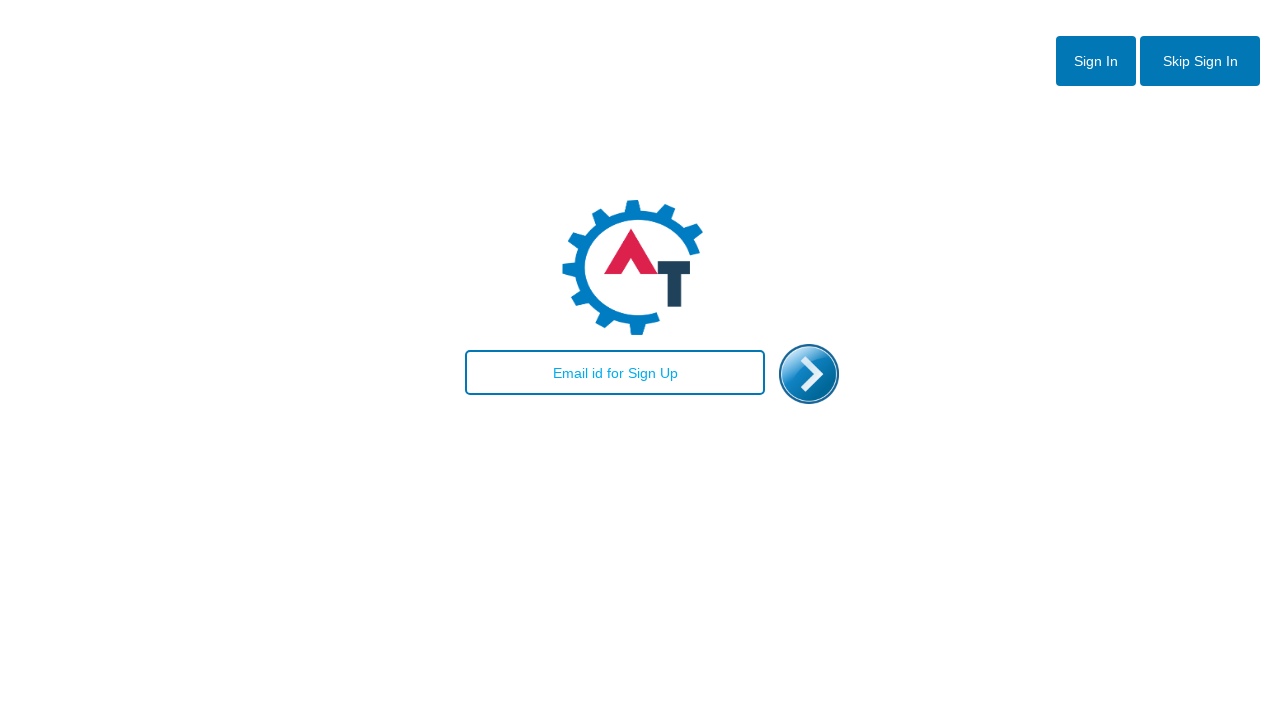

Clicked on the enter image at (809, 374) on img#enterimg
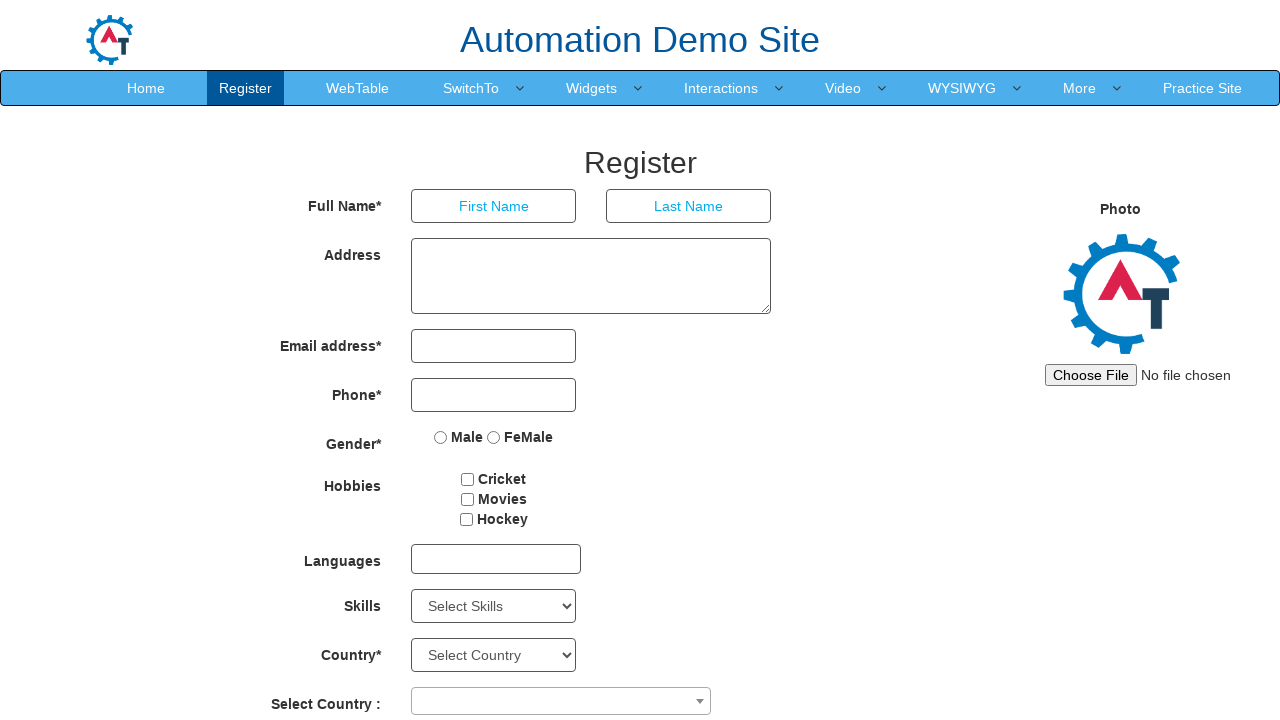

Refreshed the page
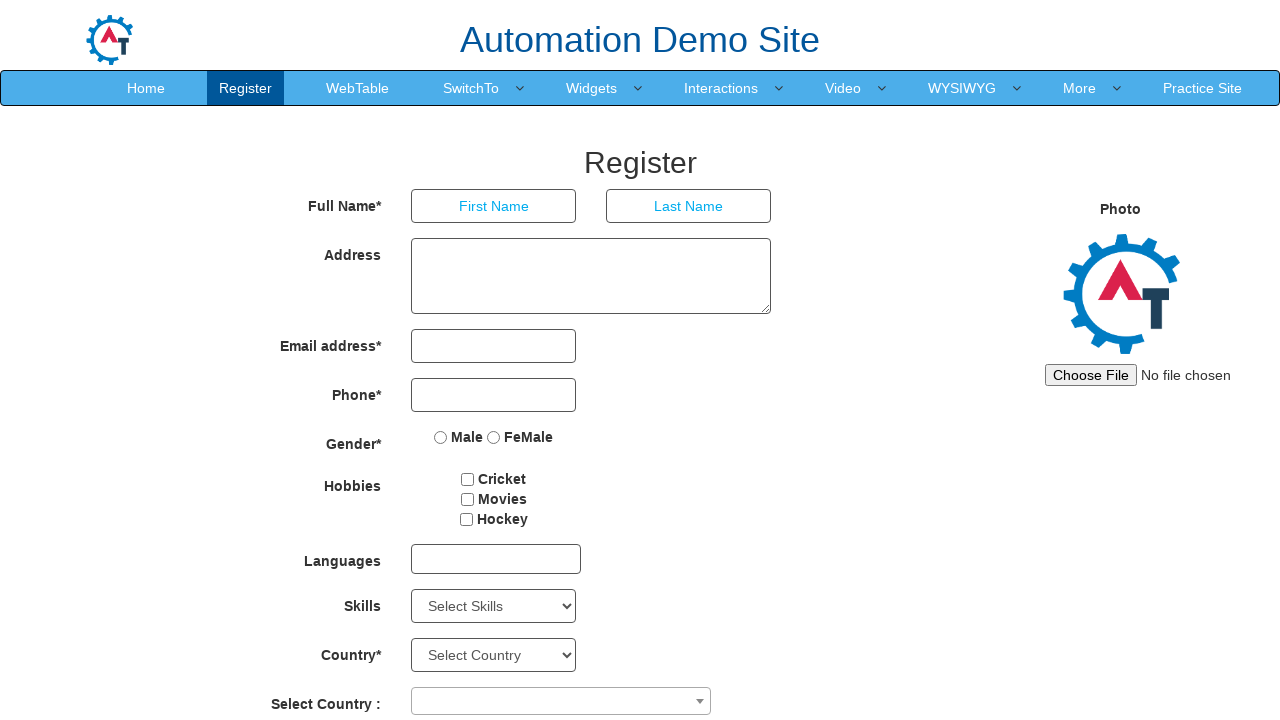

Navigated back using browser back button
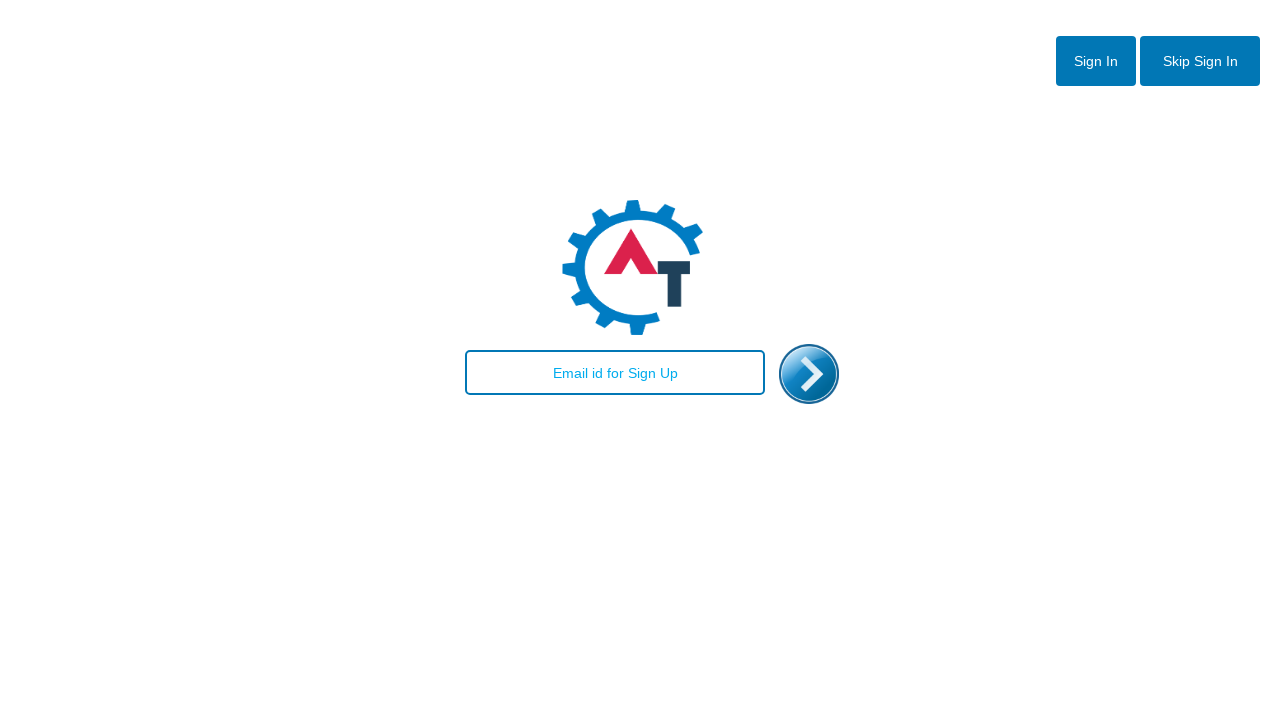

Navigated forward using browser forward button
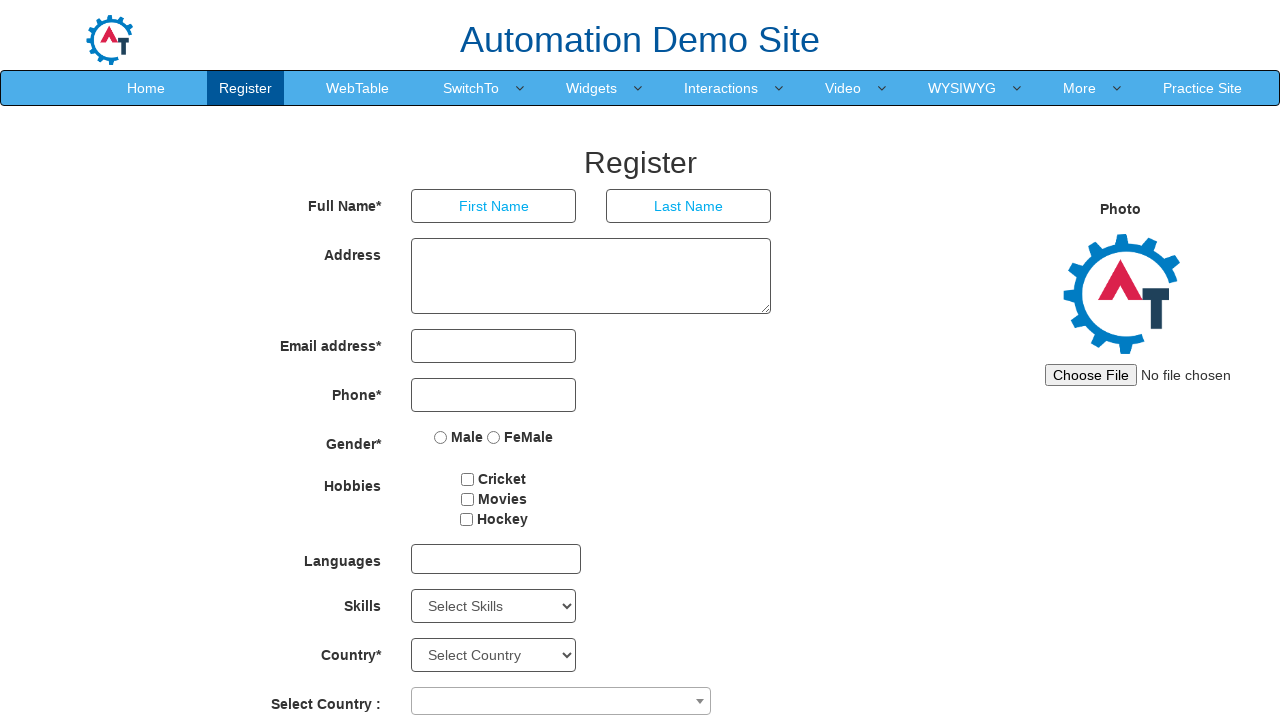

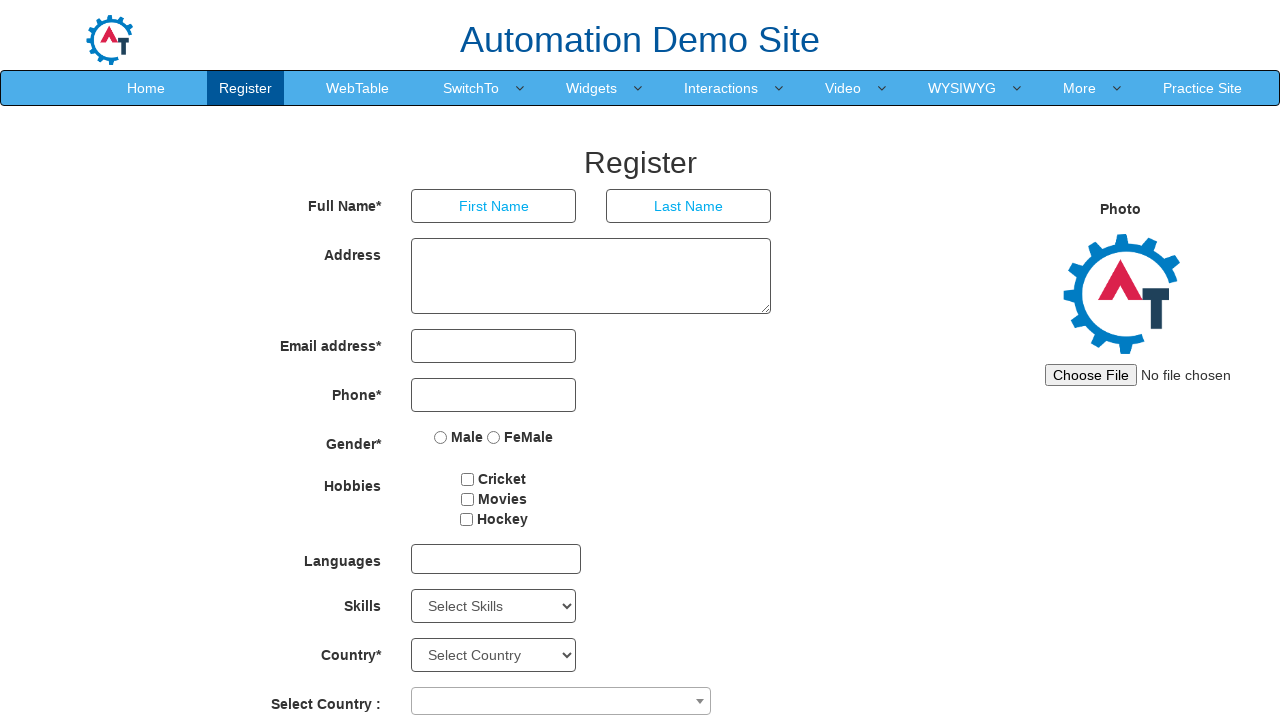